Tests the JQuery UI menu by navigating through Enabled -> Downloads -> PDF menu items

Starting URL: http://the-internet.herokuapp.com/

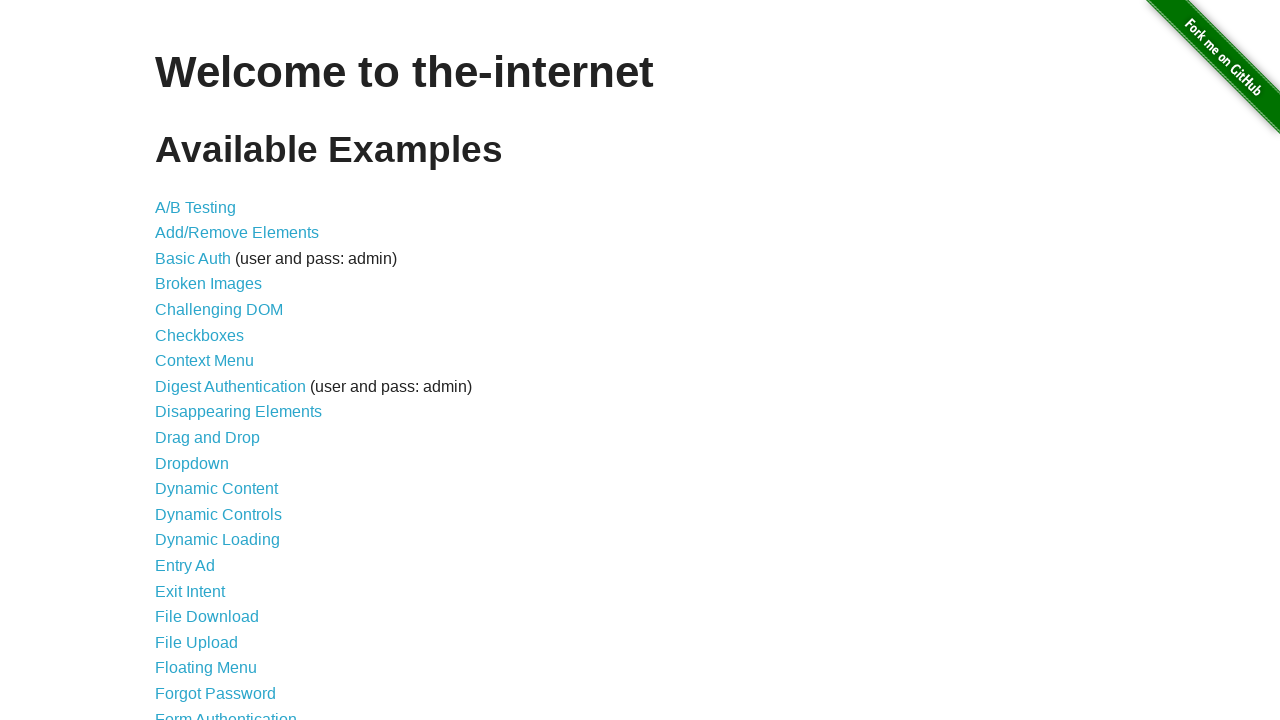

Navigated to the-internet.herokuapp.com
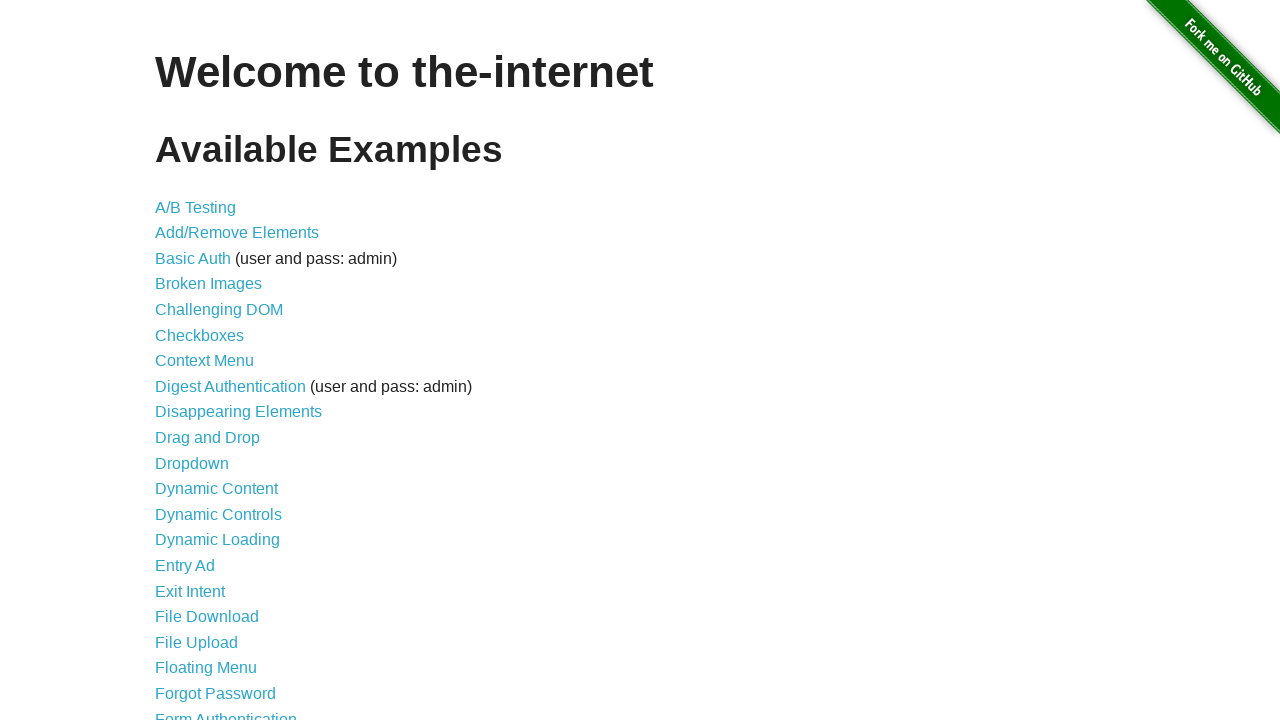

Clicked on JQuery UI Menus link at (216, 360) on text='JQuery UI Menus'
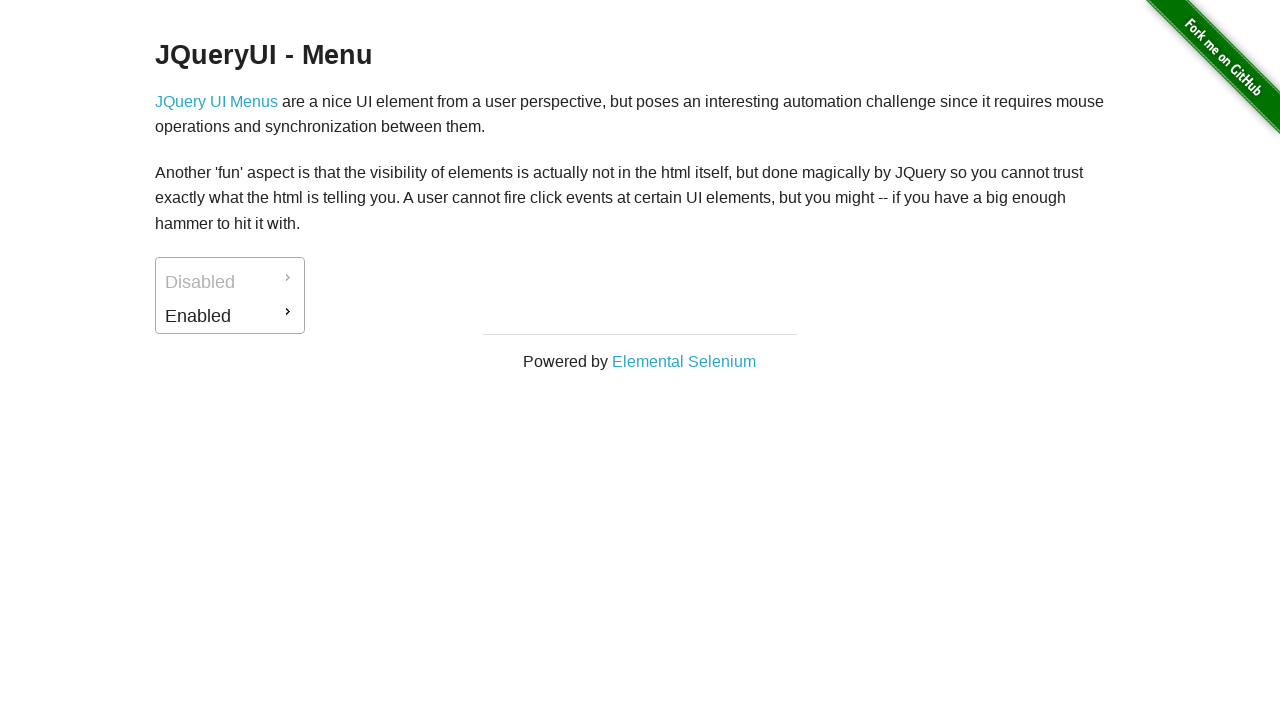

Clicked on Enabled menu item at (230, 316) on #ui-id-2
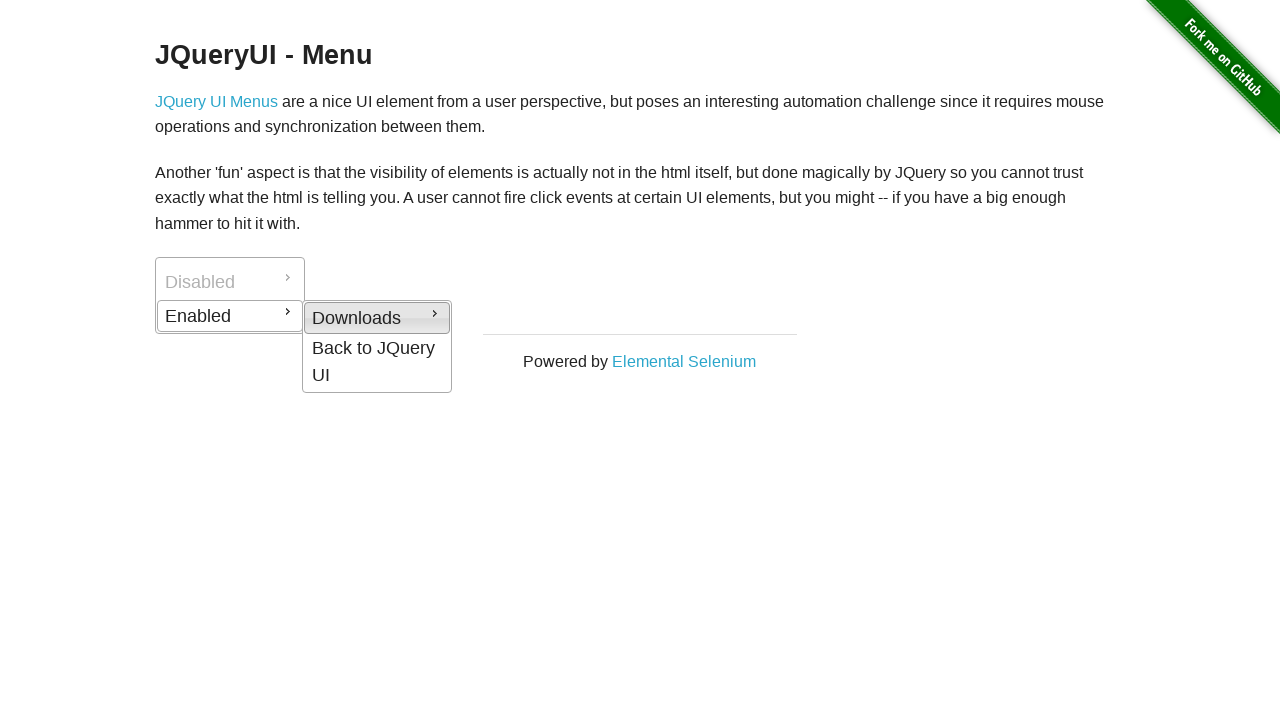

Clicked on Downloads submenu at (377, 318) on #ui-id-4
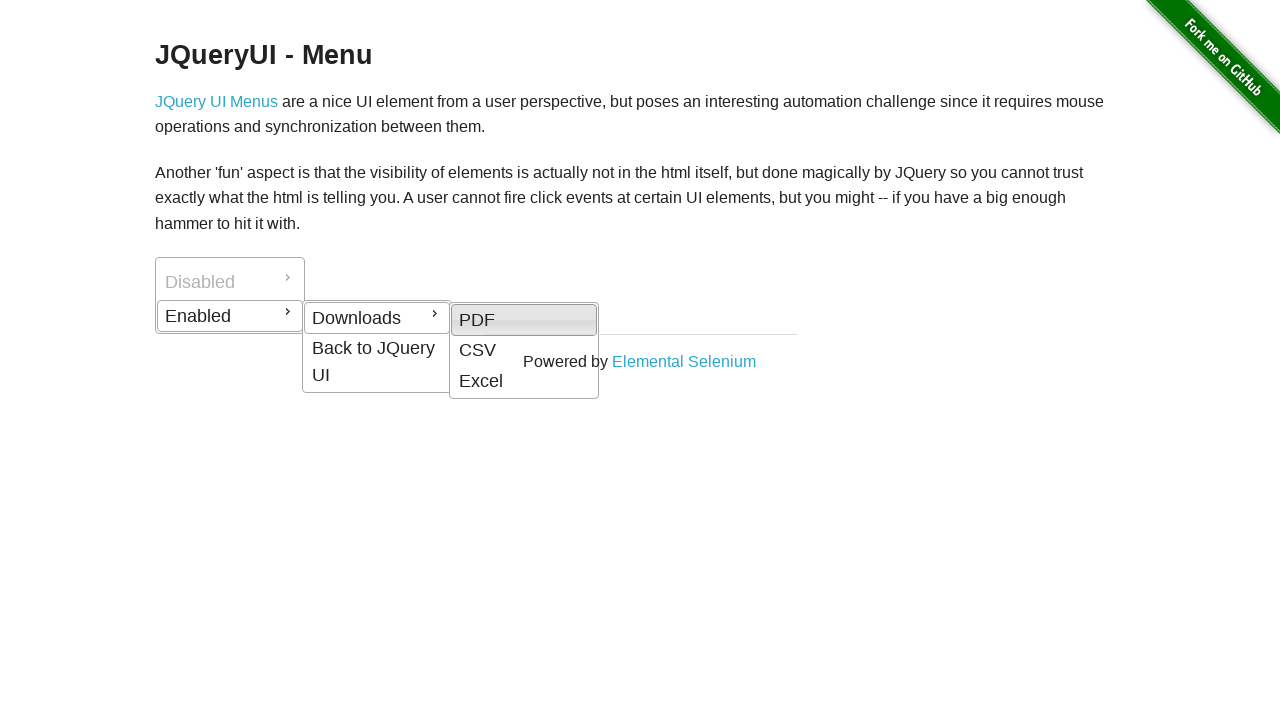

Clicked on PDF menu option at (524, 381) on #ui-id-8
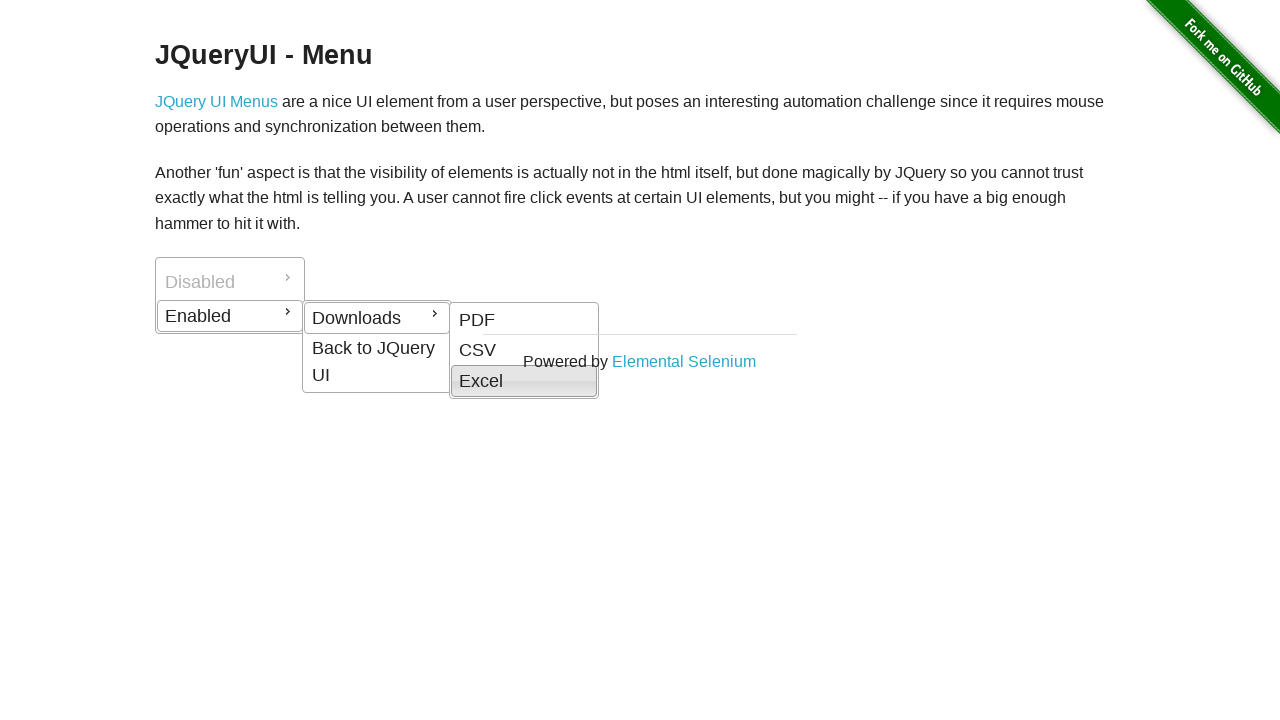

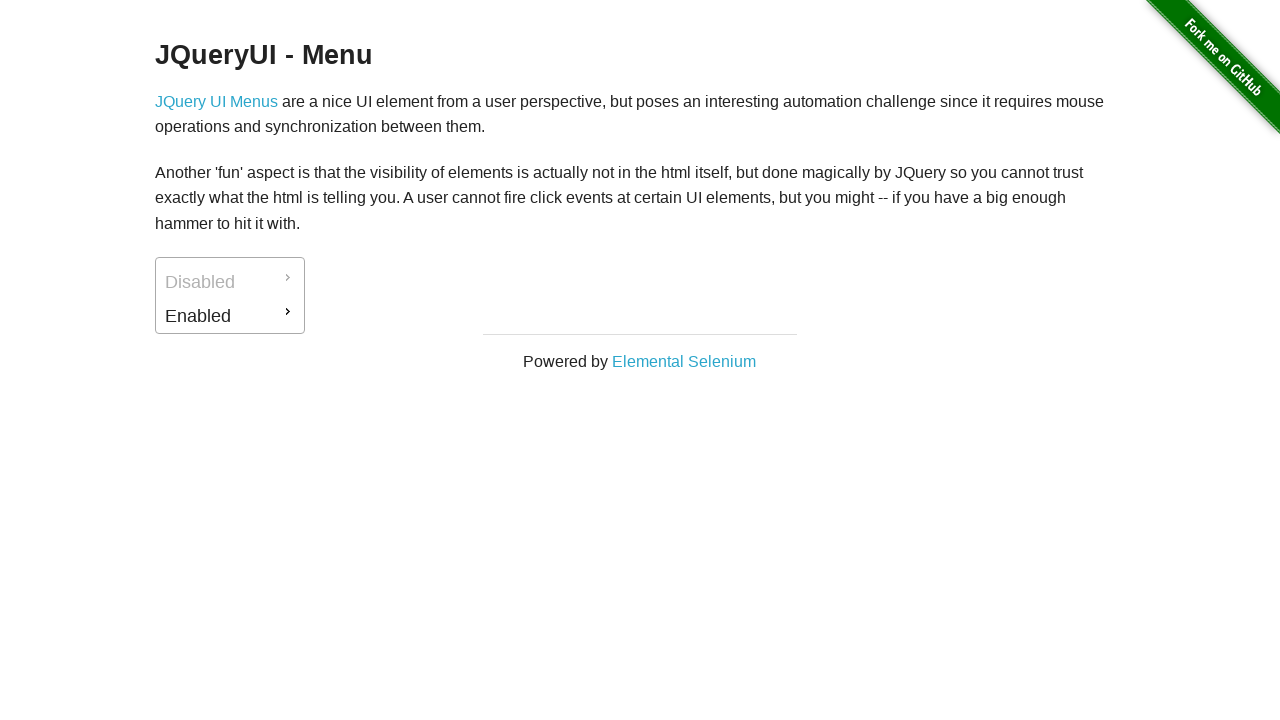